Searches for trains between two stations (TPJ to MDU) on the Erail website, unchecks date selection, and navigates through the train list results table

Starting URL: https://erail.in/

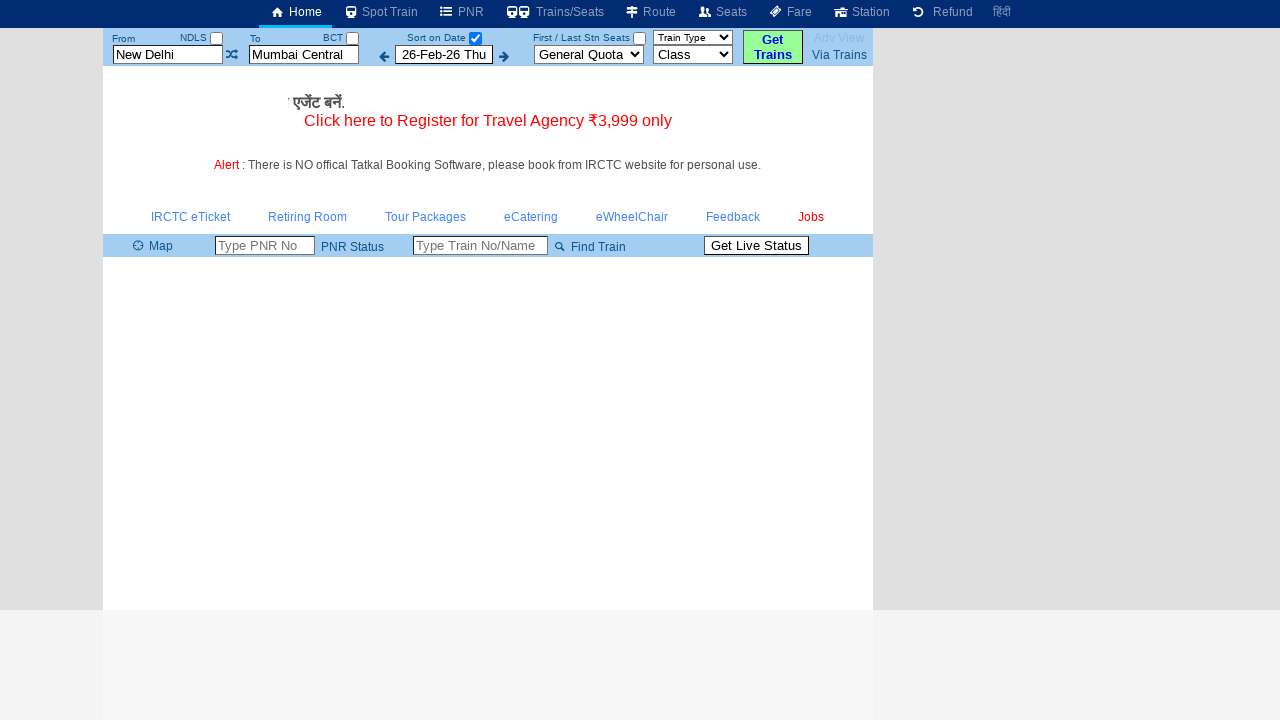

Cleared departure station field on #txtStationFrom
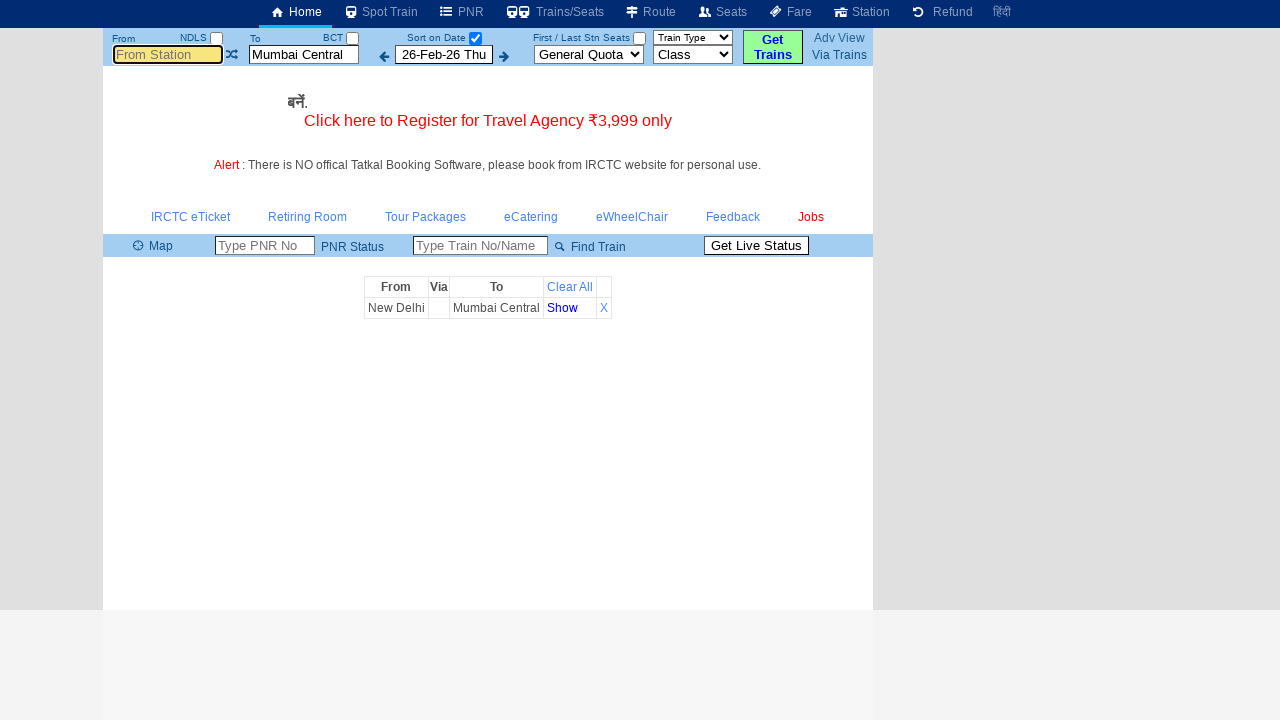

Filled departure station with 'TPJ' on #txtStationFrom
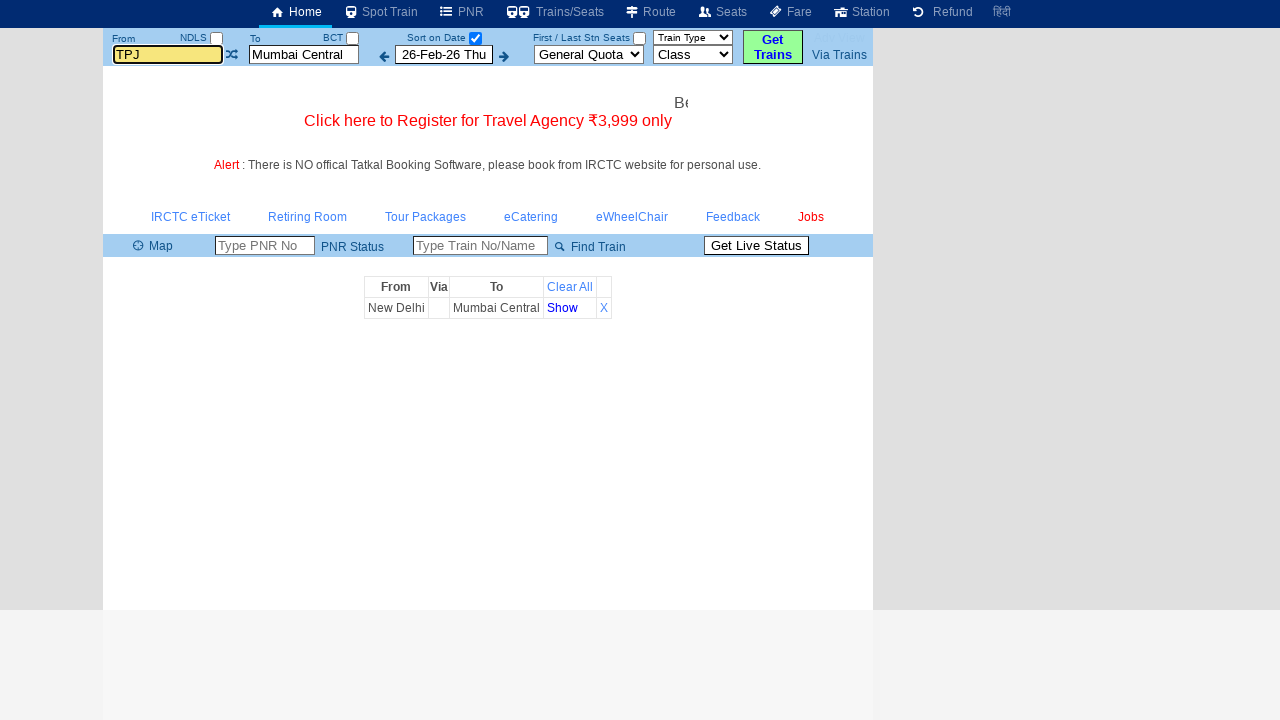

Pressed Tab to move to next field on #txtStationFrom
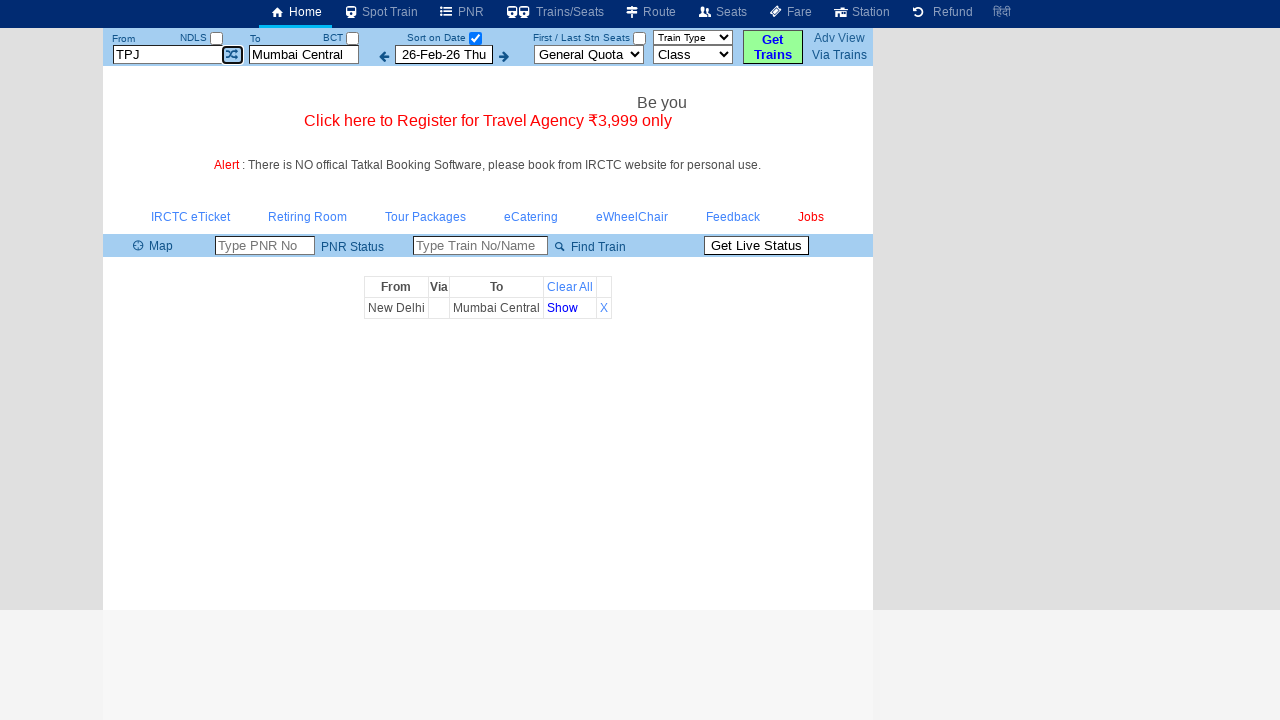

Cleared destination station field on #txtStationTo
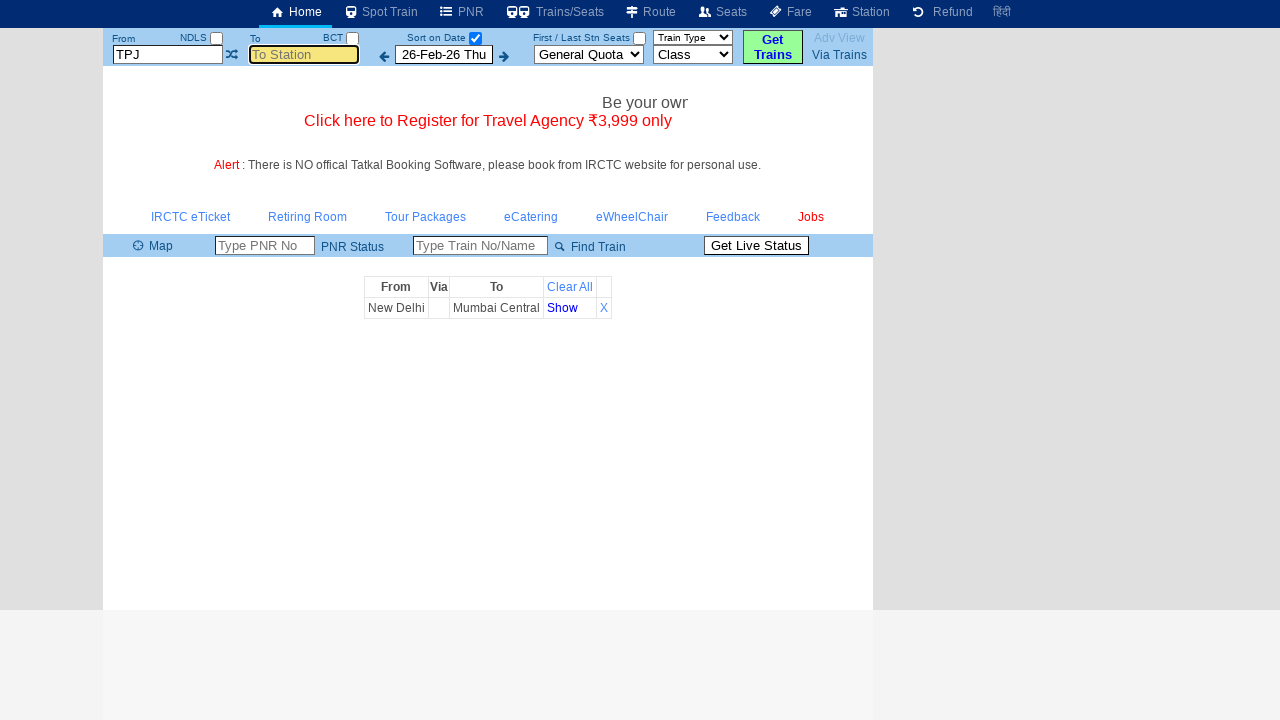

Filled destination station with 'MDU' on #txtStationTo
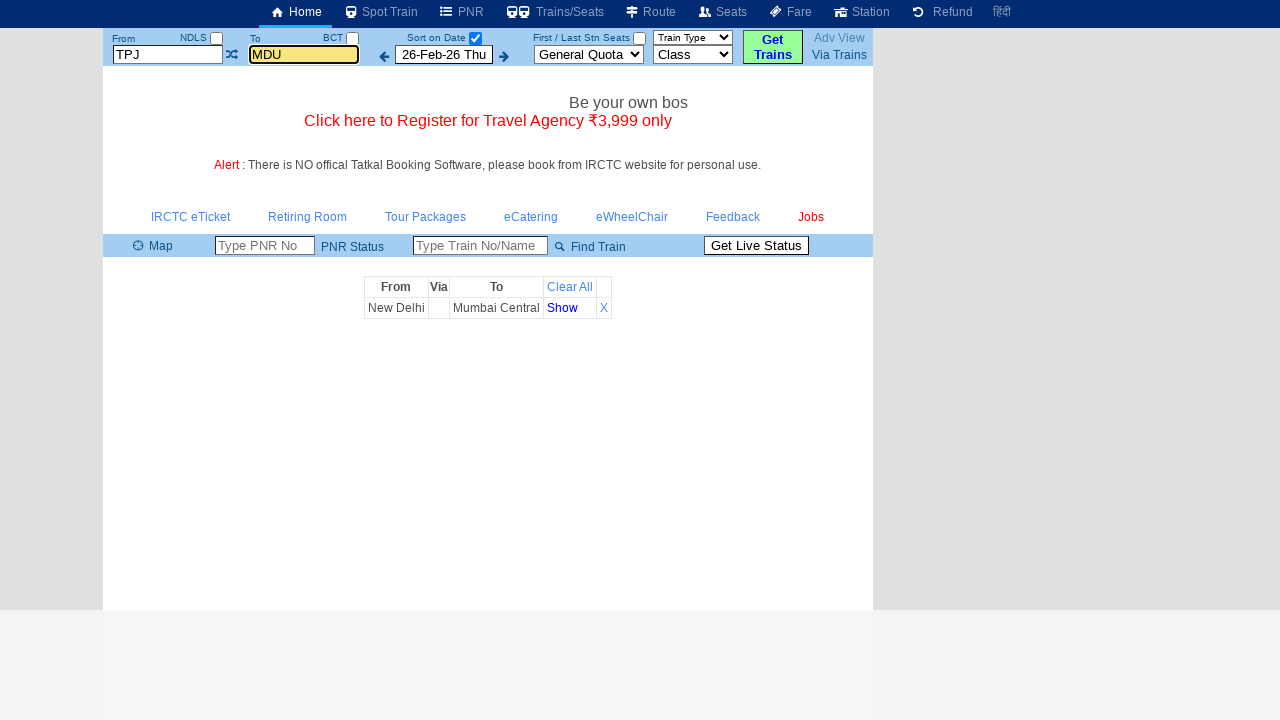

Pressed Tab to move to next field on #txtStationTo
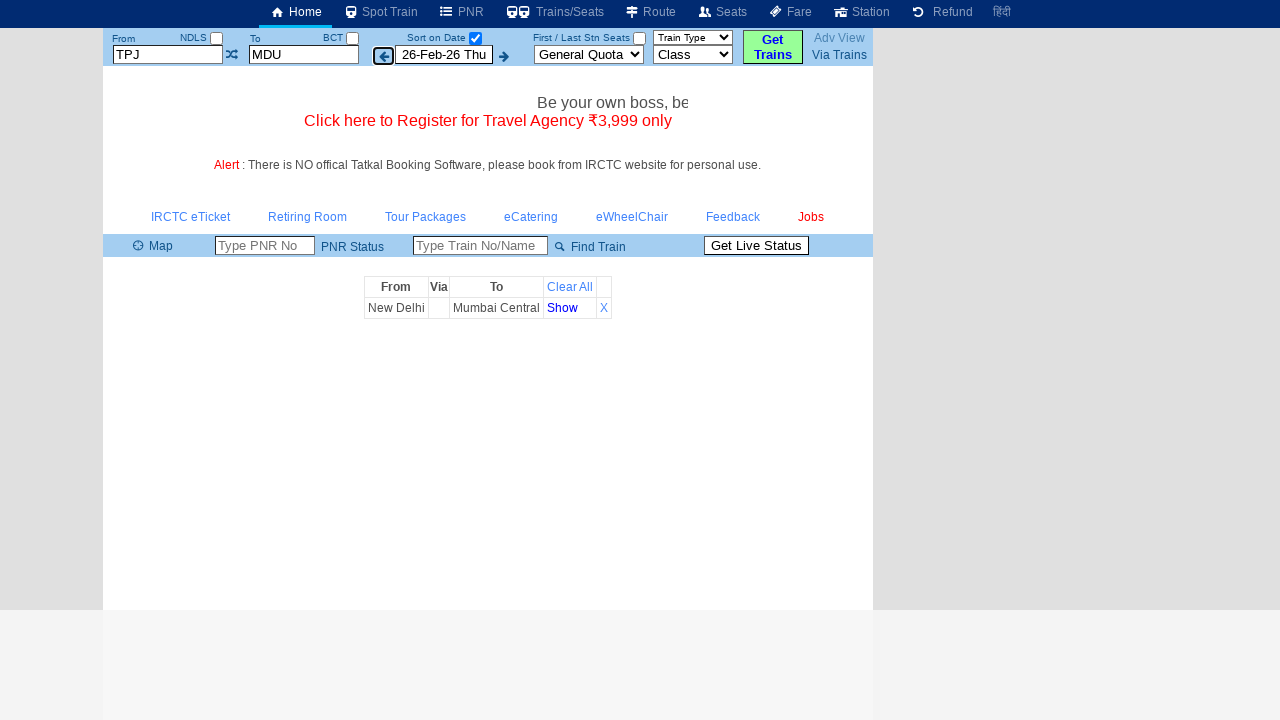

Unchecked the date selection checkbox at (475, 38) on #chkSelectDateOnly
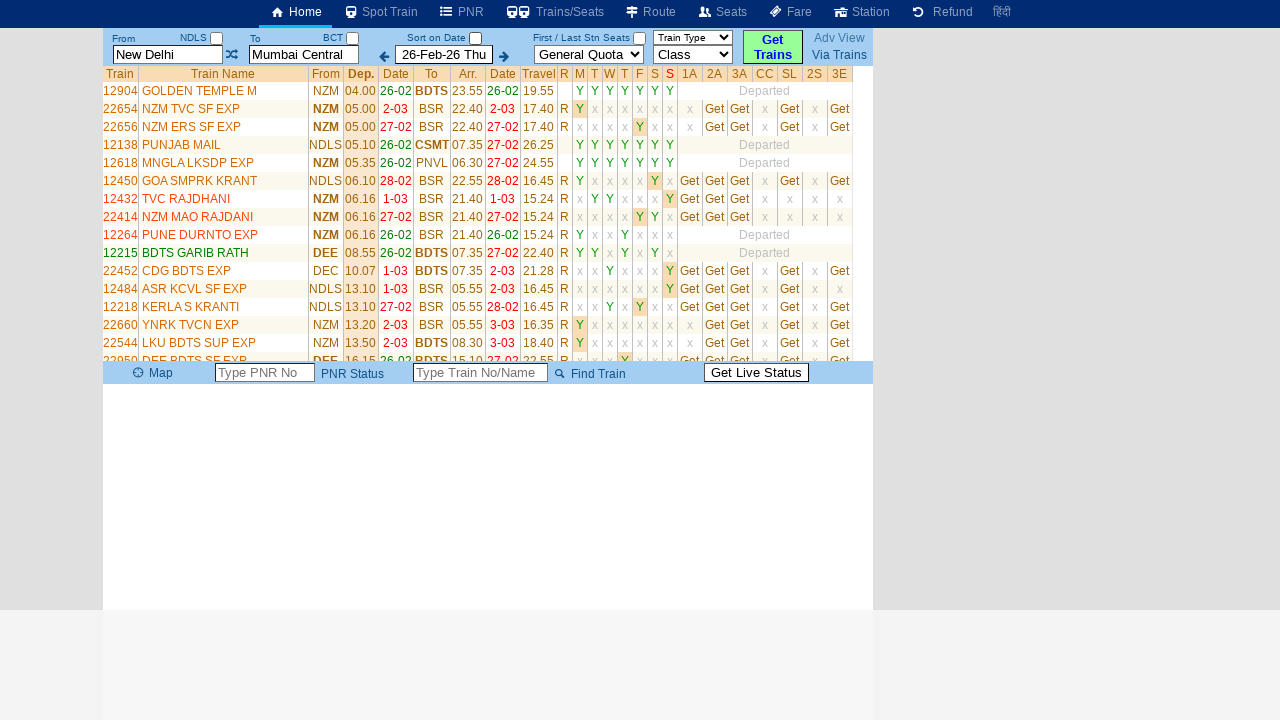

Train list table loaded successfully
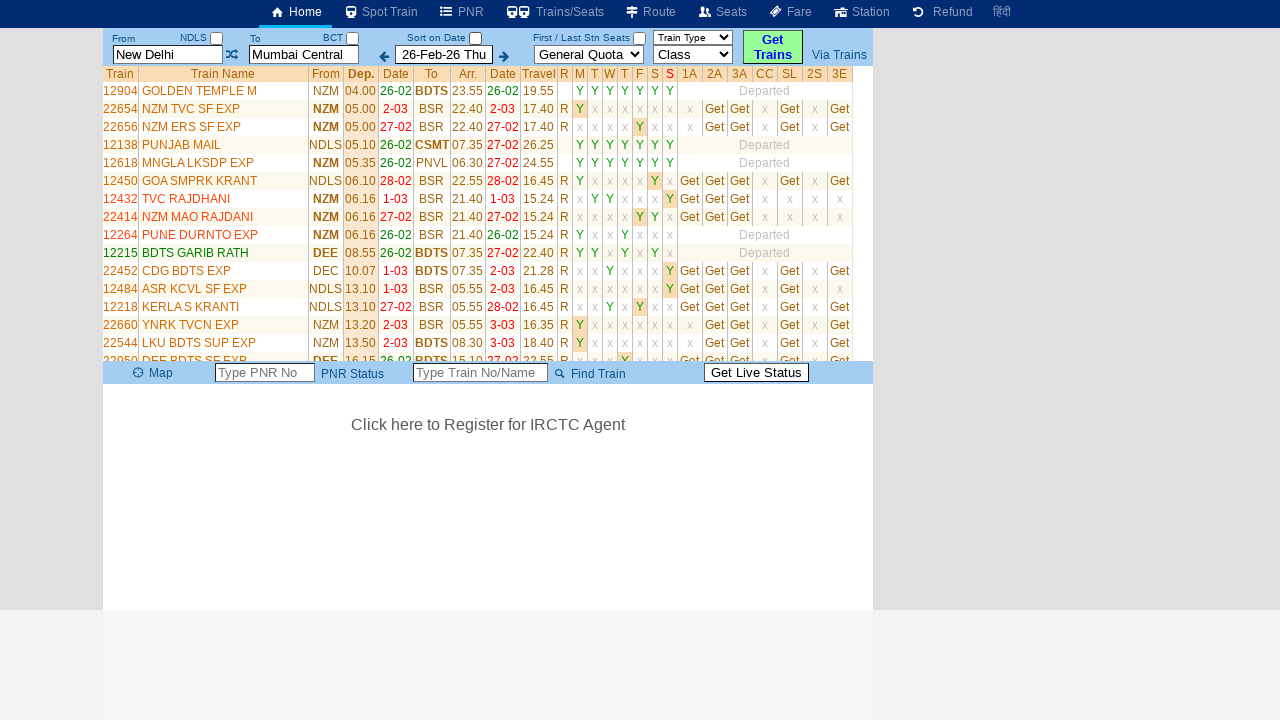

Retrieved all rows from train list table
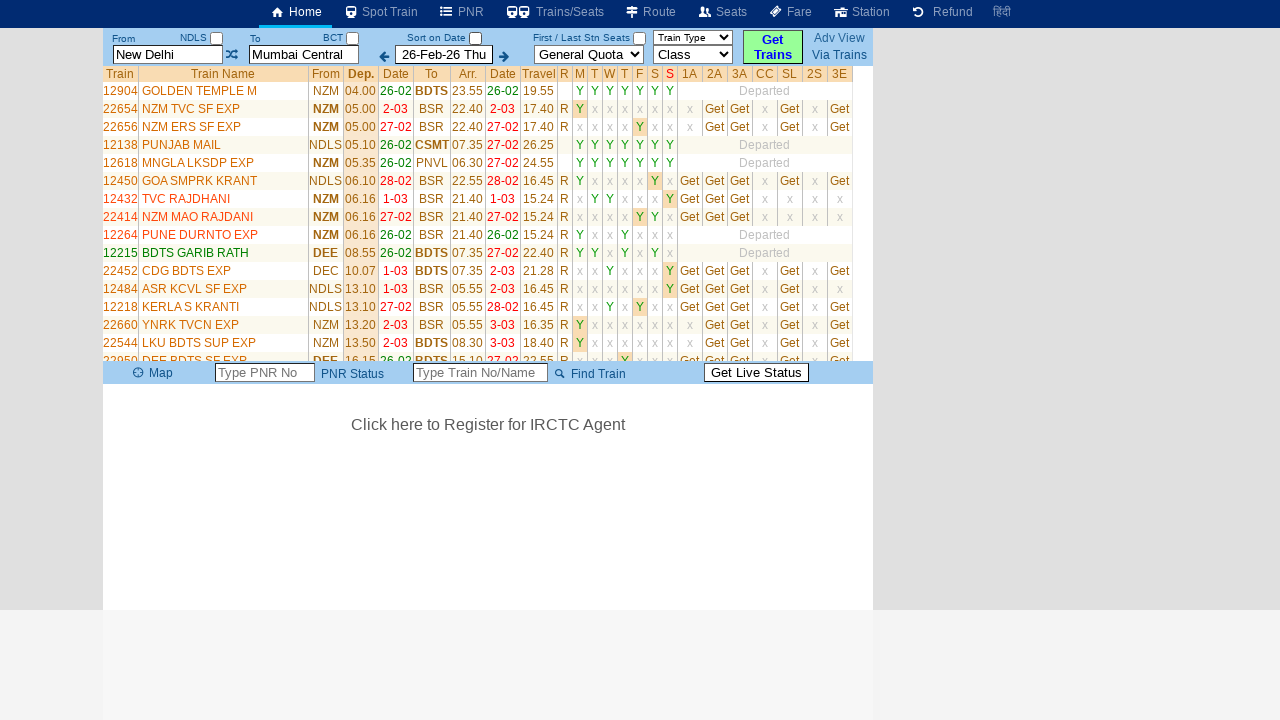

Found train 22654 with type SF
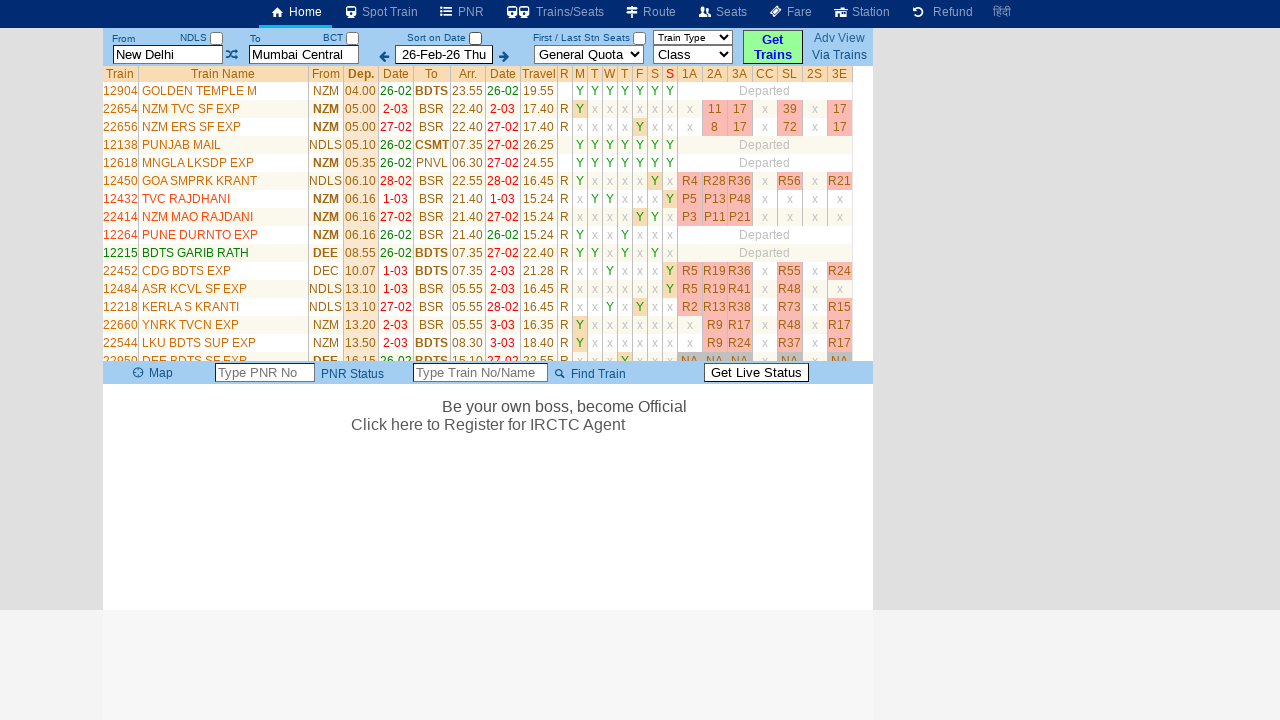

Found train 22656 with type SF
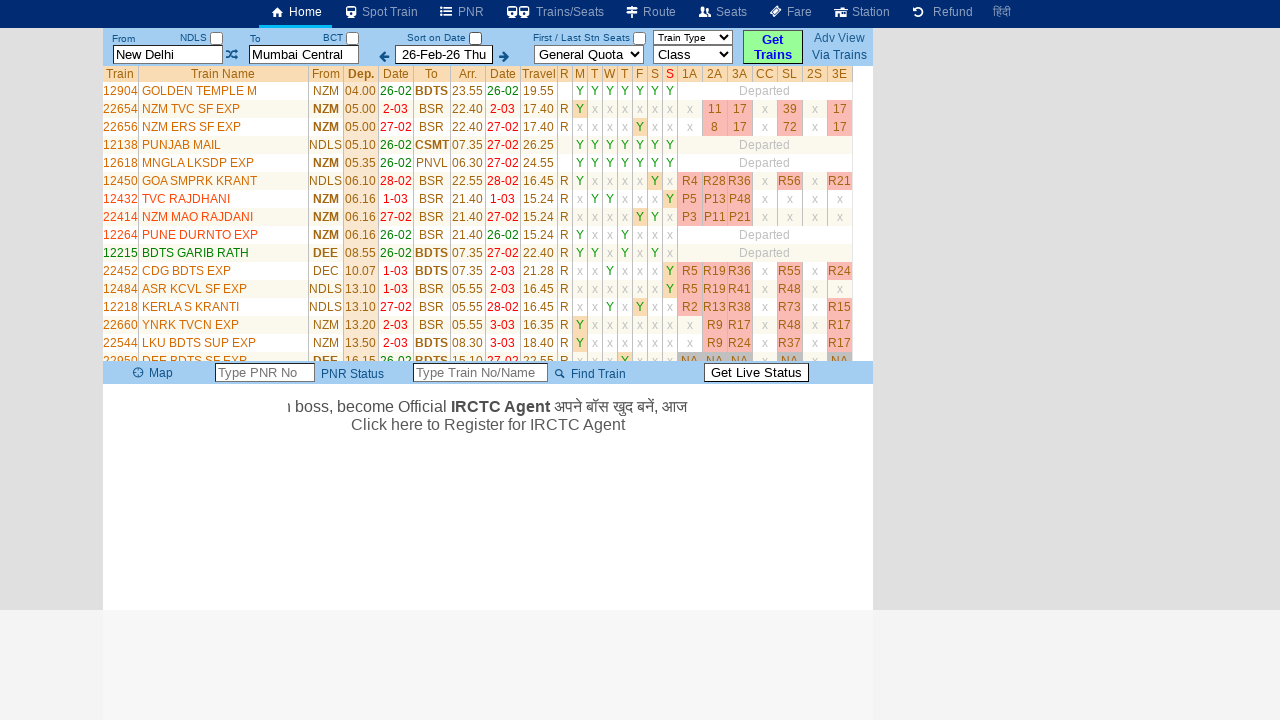

Found train 12484 with type SF
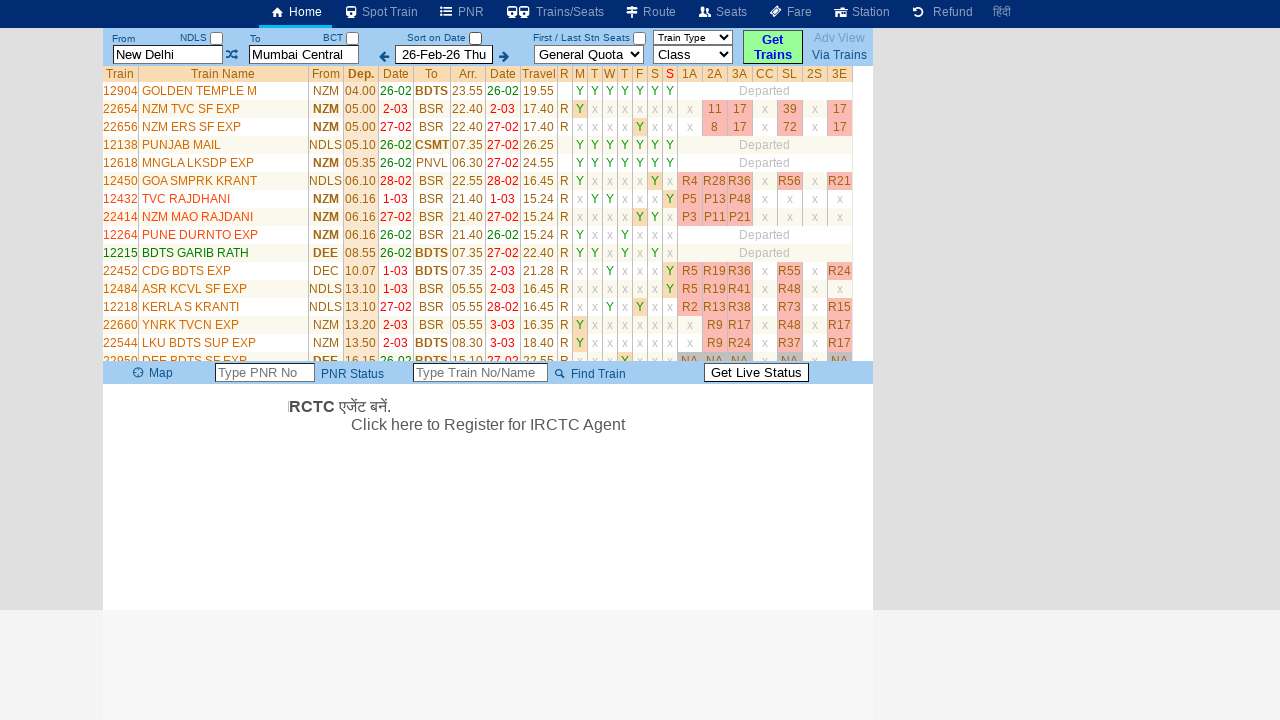

Found train 22950 with type SF
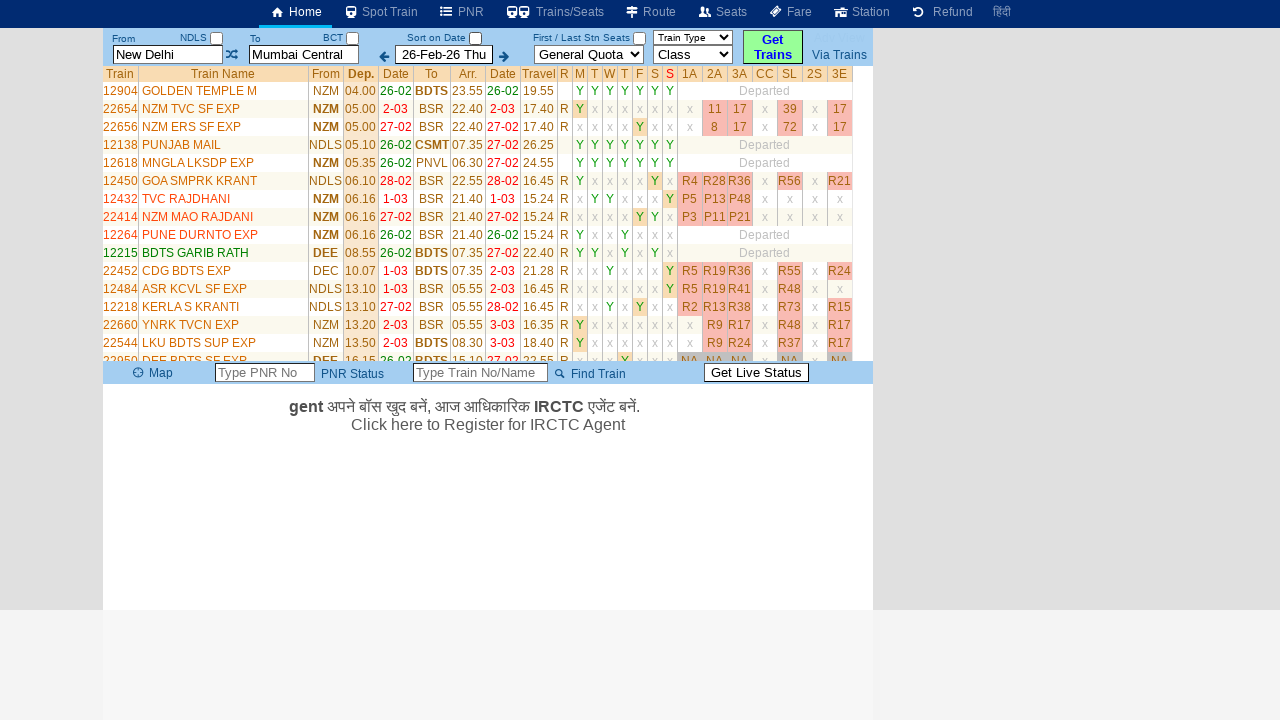

Found train 22918 with type SF
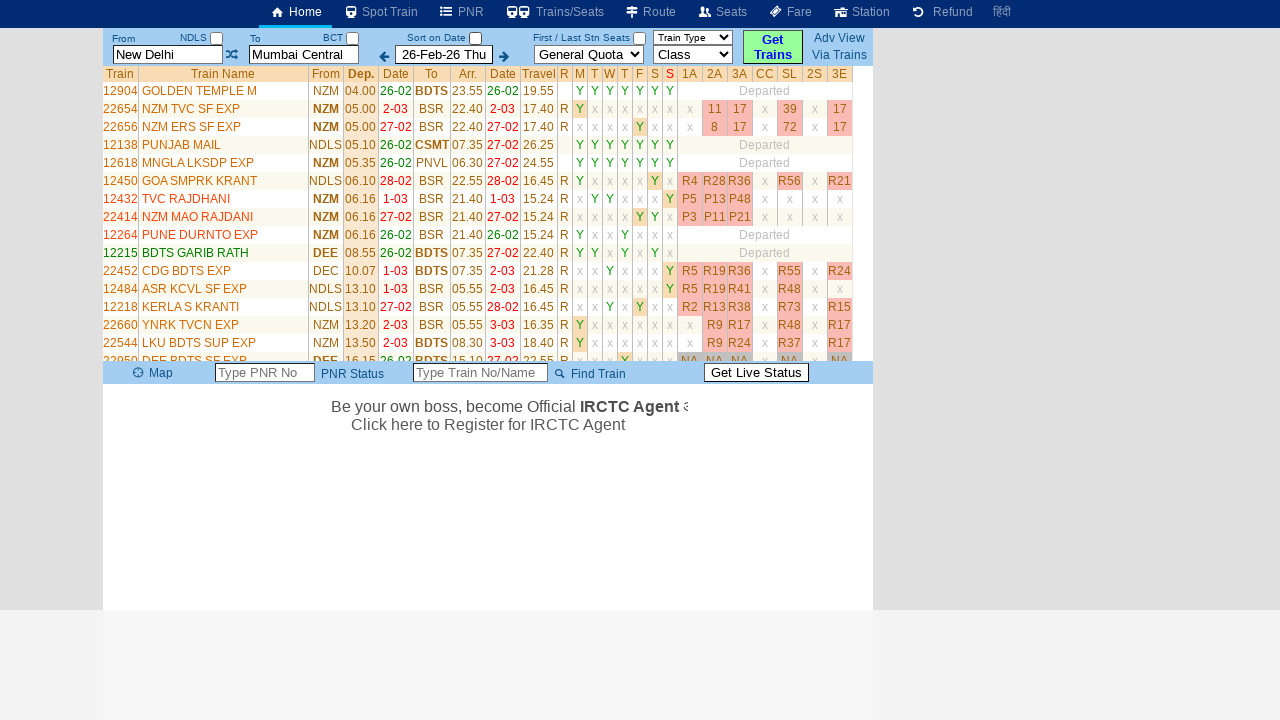

Found train 04002 with type SF
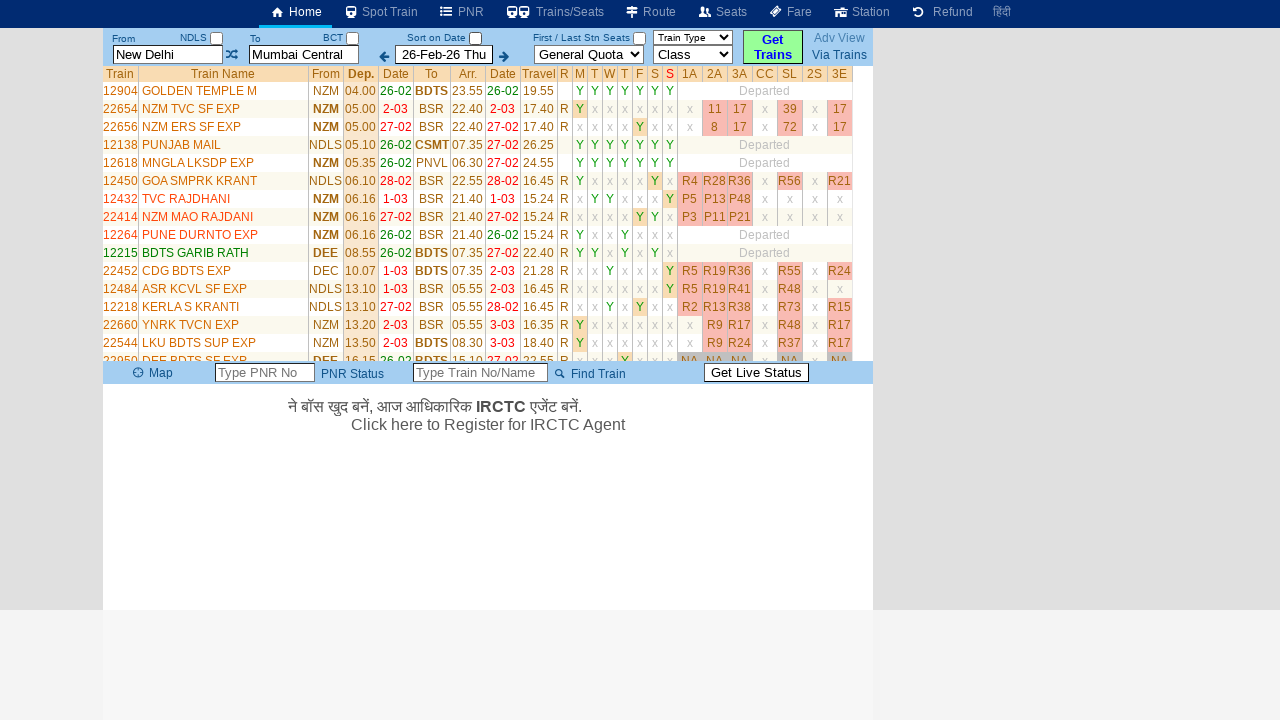

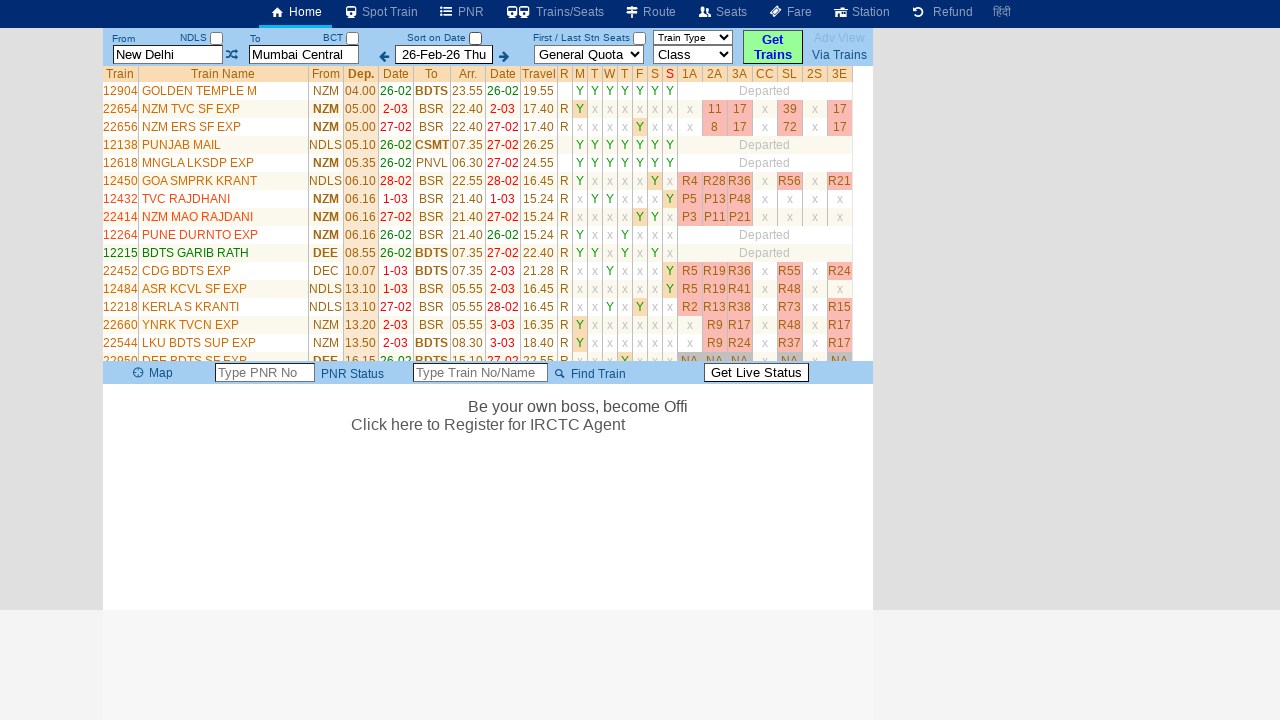